Tests a registration form by filling in user details including first name, last name, address, email, and phone number on a demo automation testing site.

Starting URL: https://demo.automationtesting.in/Register.html

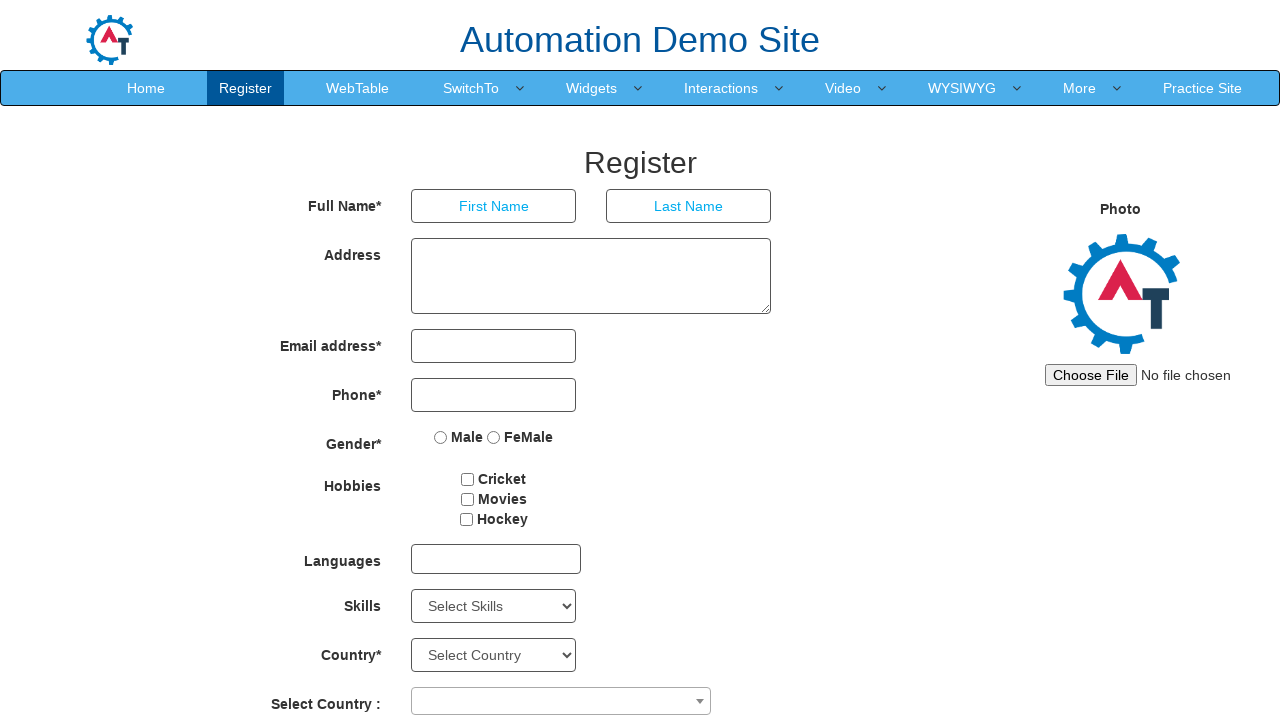

Filled first name field with 'Michael' on input[placeholder='First Name']
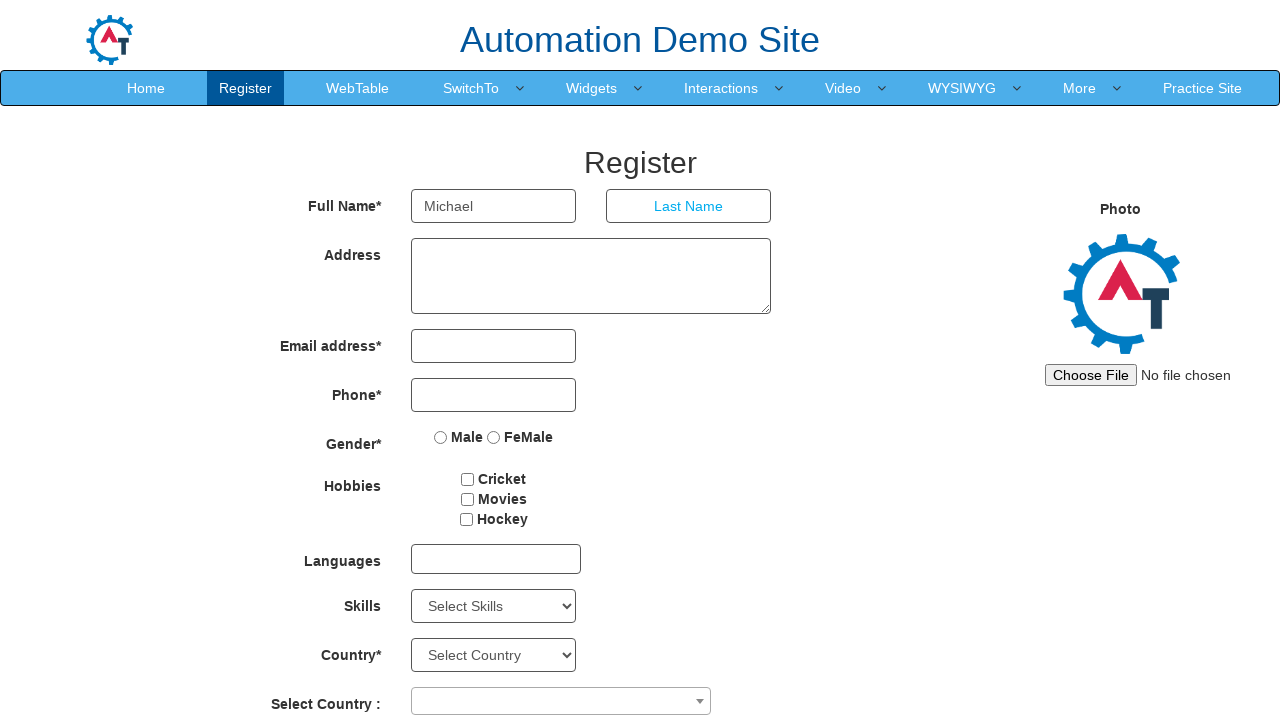

Filled last name field with 'Johnson' on input[placeholder='Last Name']
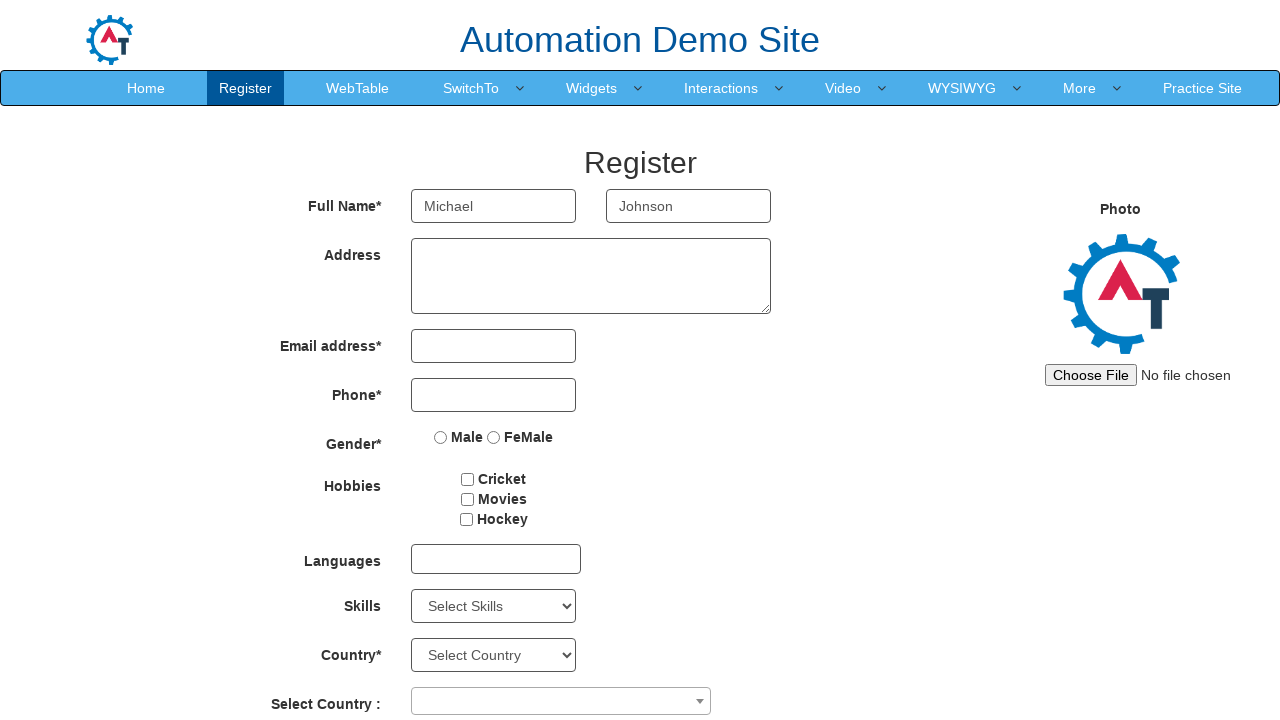

Filled address field with '123 Main Street, Suite 456, New York' on textarea[rows='3']
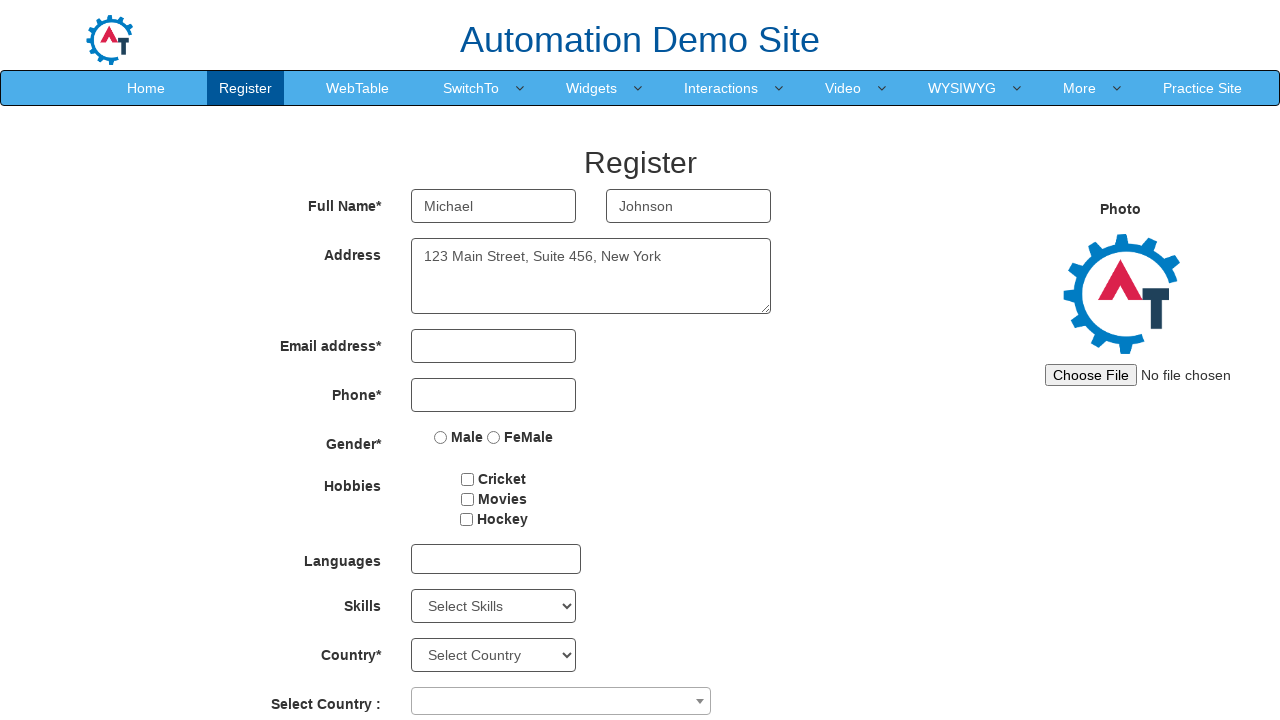

Filled email field with 'michael.johnson@testmail.com' on input[type='email']
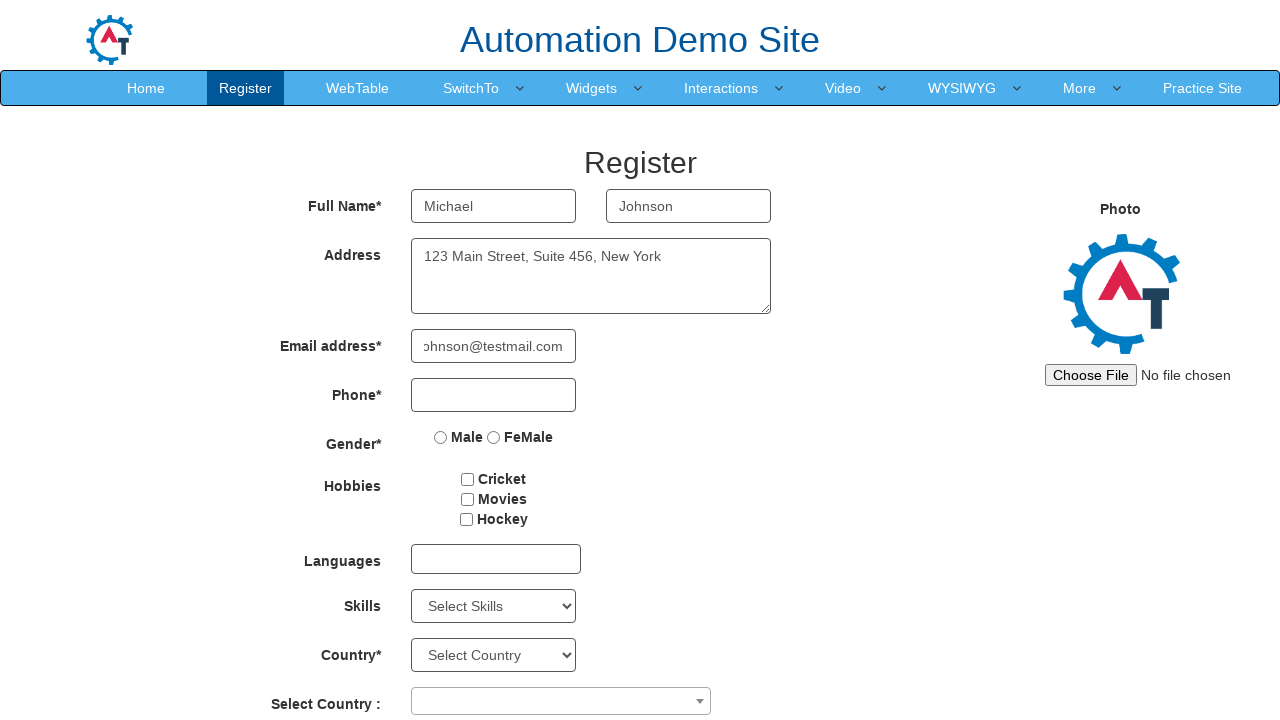

Filled phone number field with '5551234567' on input[type='tel']
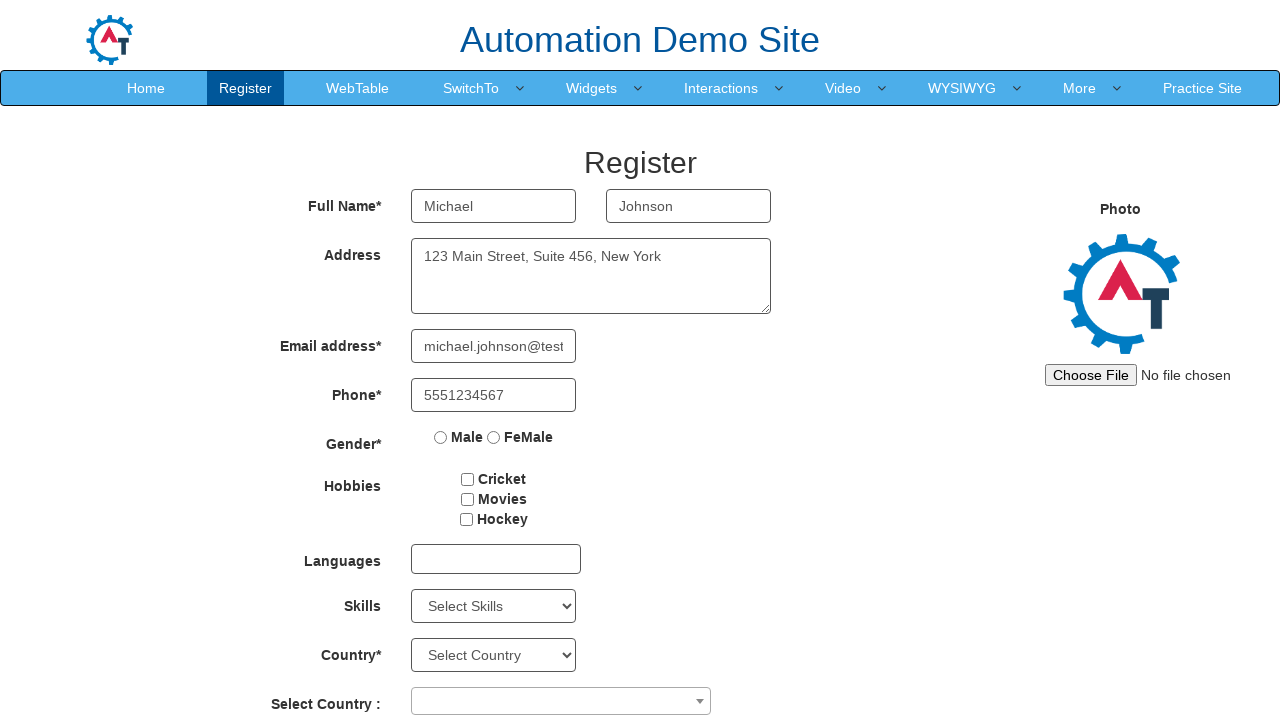

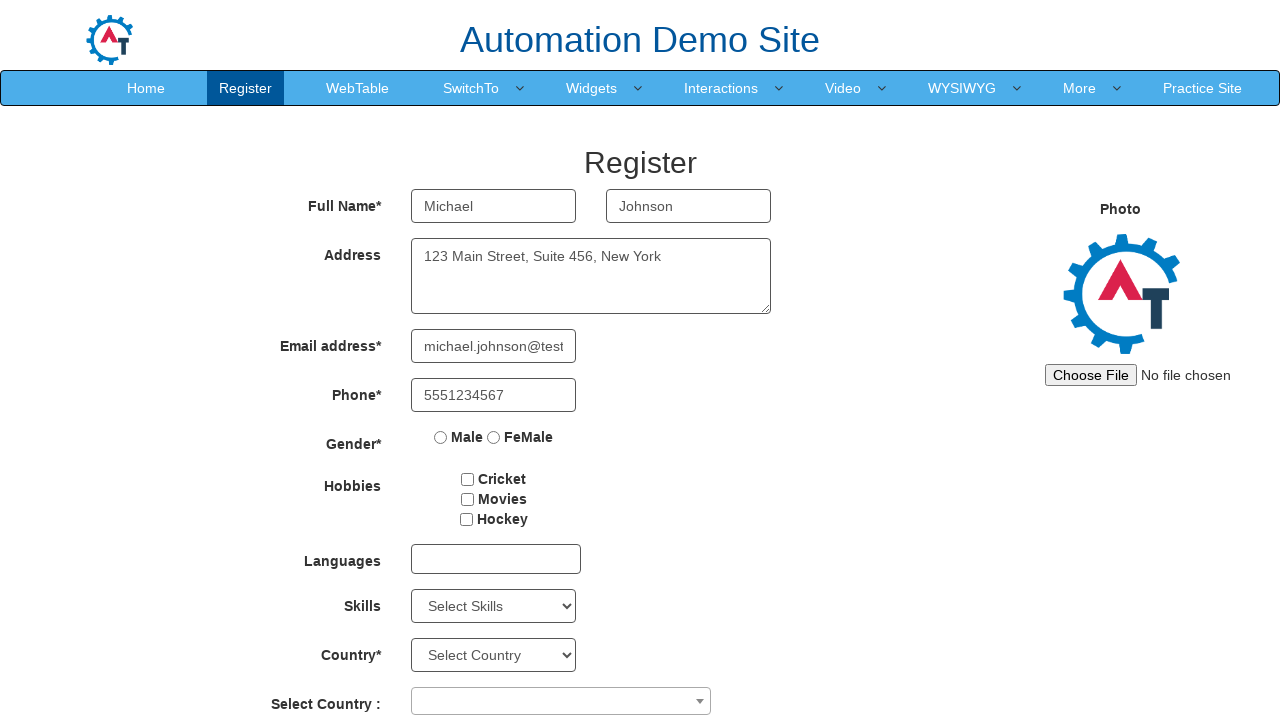